Tests a simple input field by entering text, submitting with Enter key, and verifying the result text matches the input

Starting URL: https://www.qa-practice.com/elements/input/simple

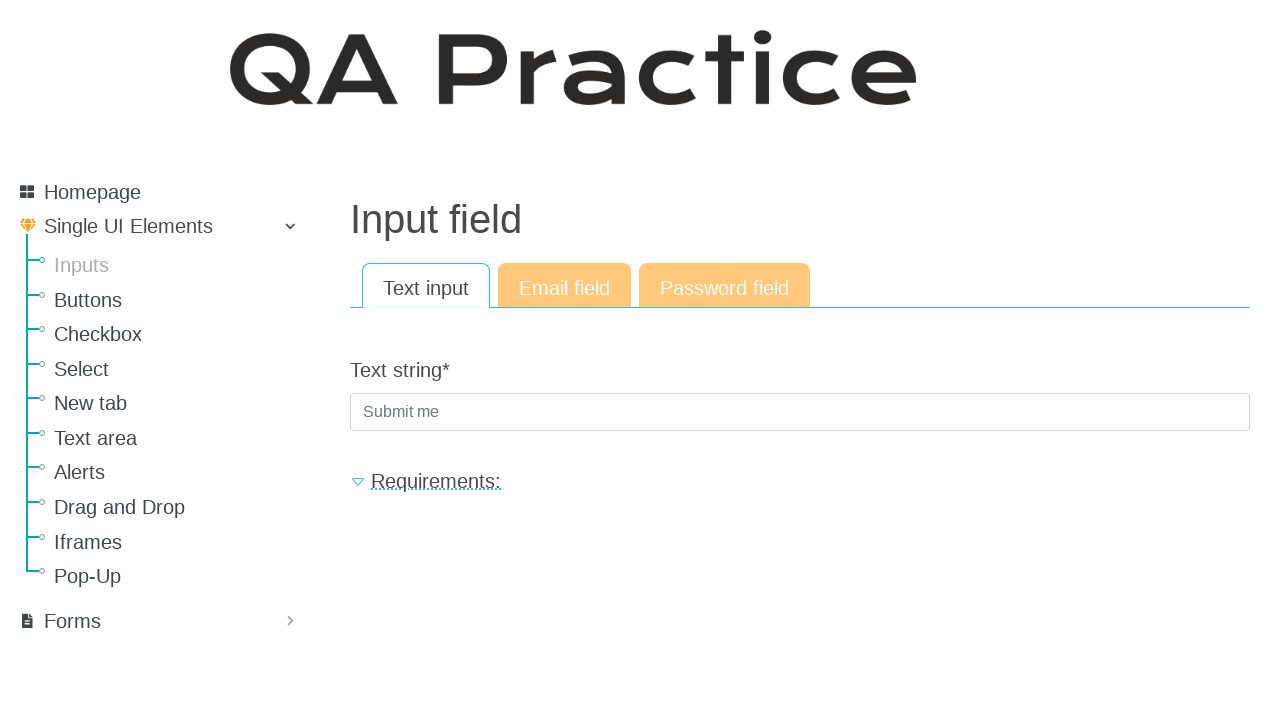

Filled input field with 'mushroom' on input[name='text_string']
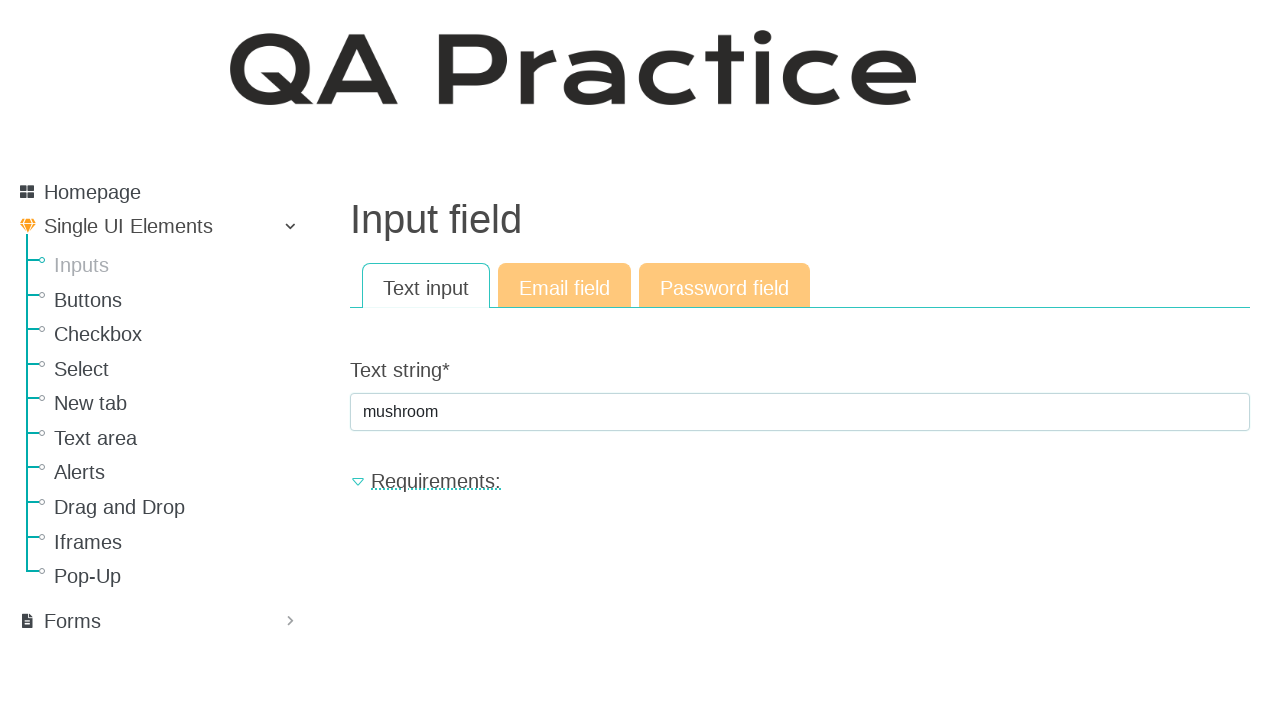

Pressed Enter key to submit the input on input[name='text_string']
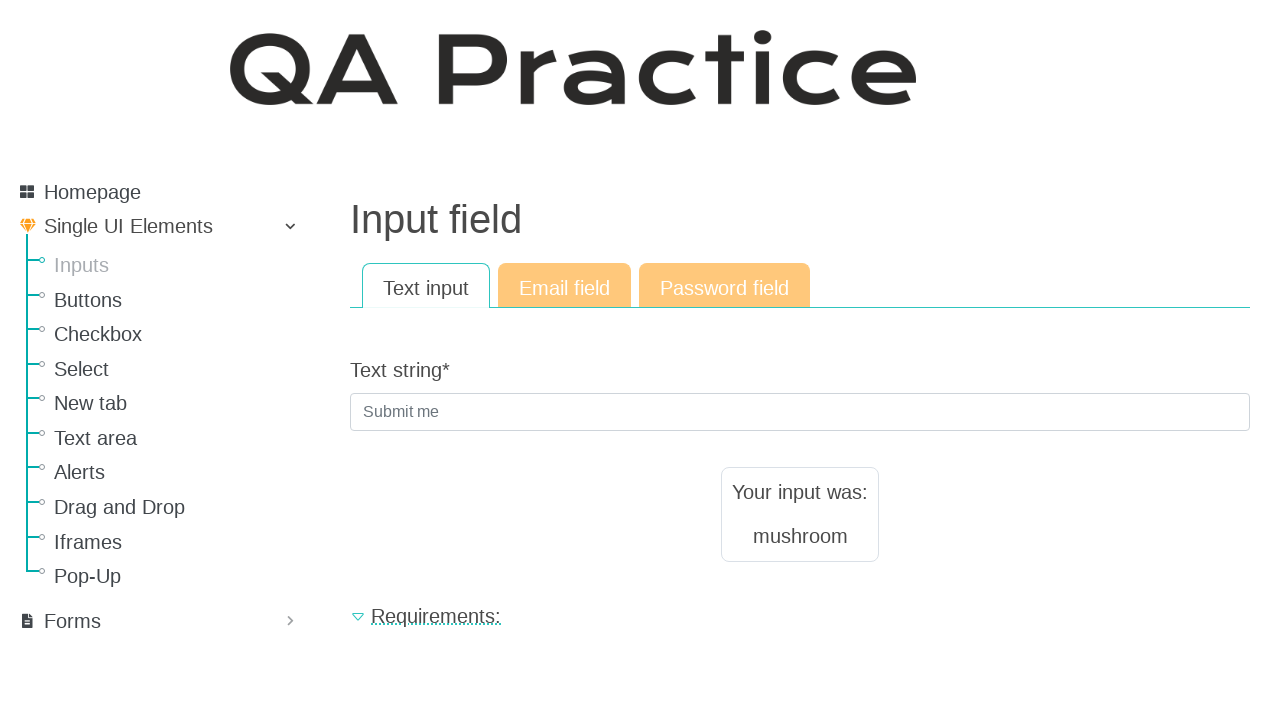

Result text element loaded
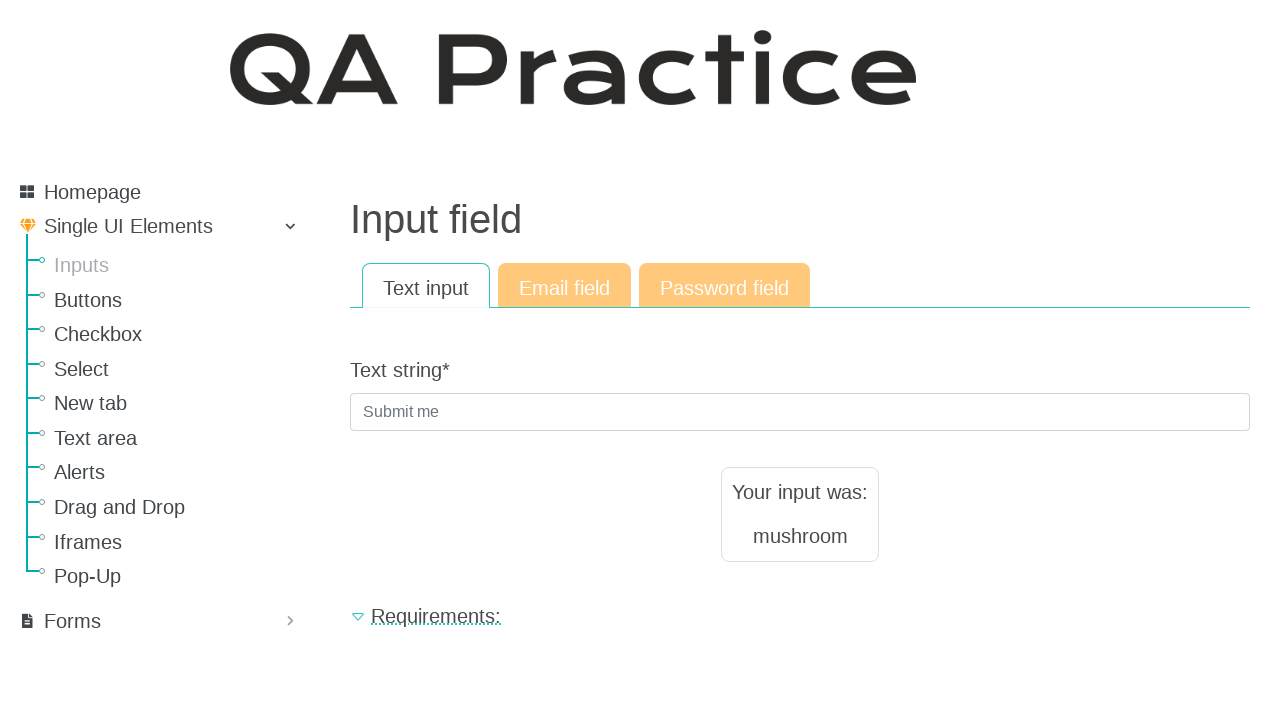

Located result text element
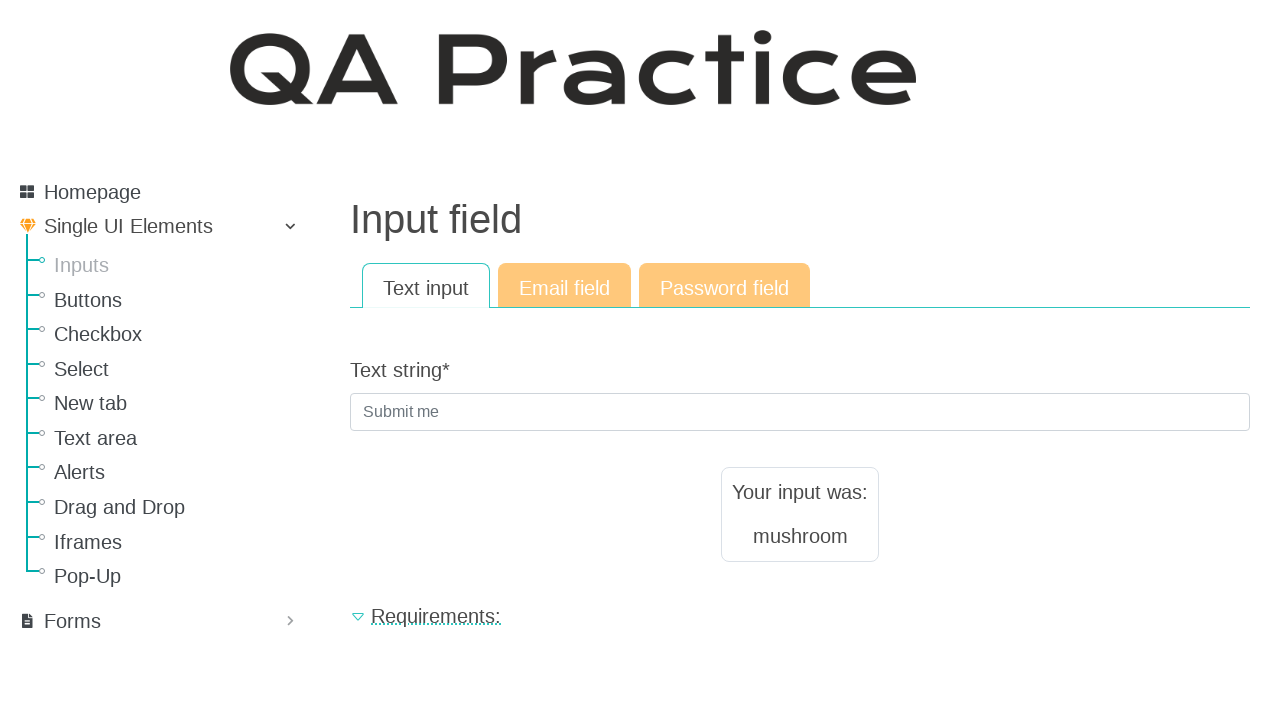

Verified that result text matches input 'mushroom'
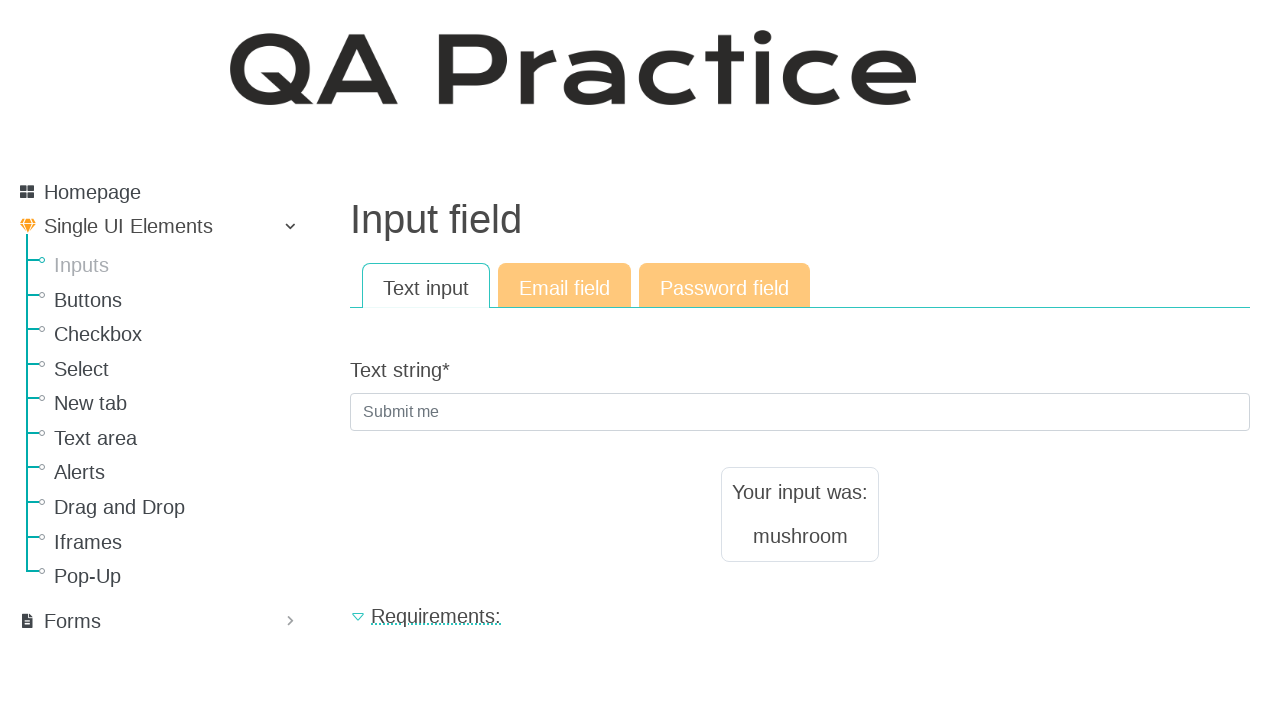

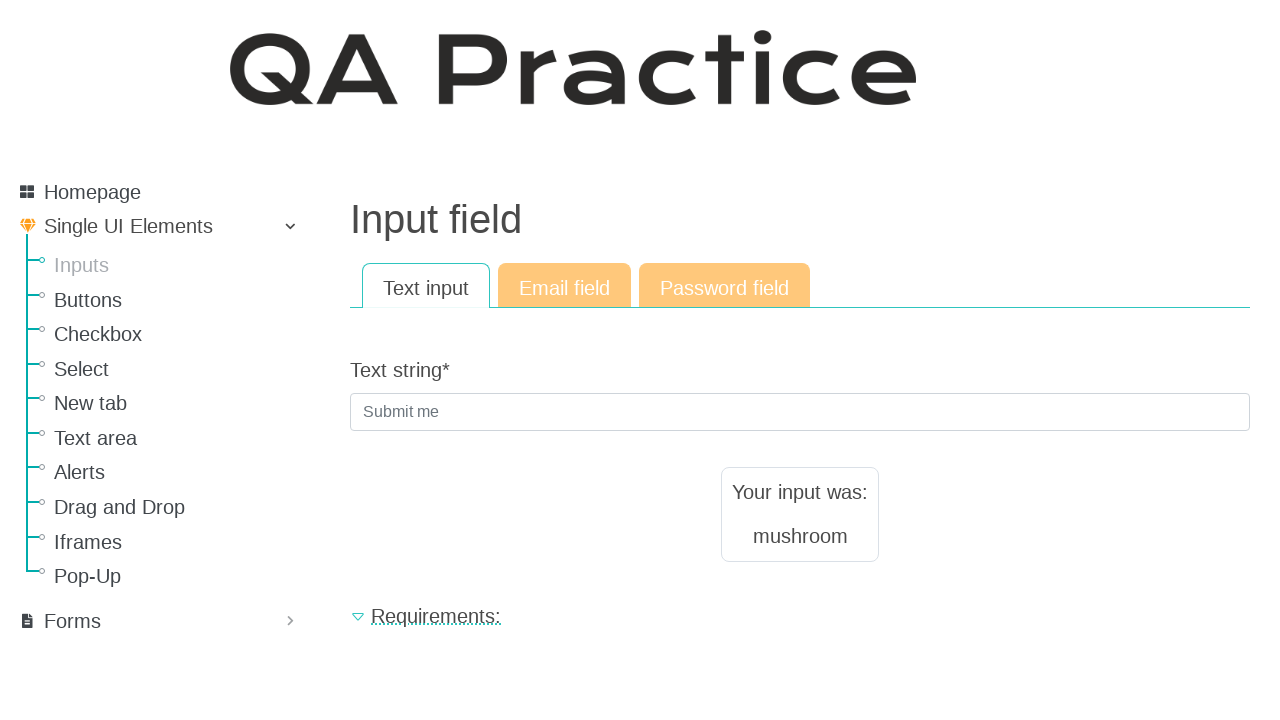